Double clicks a button and verifies the resulting text message

Starting URL: https://automationfc.github.io/basic-form/index.html

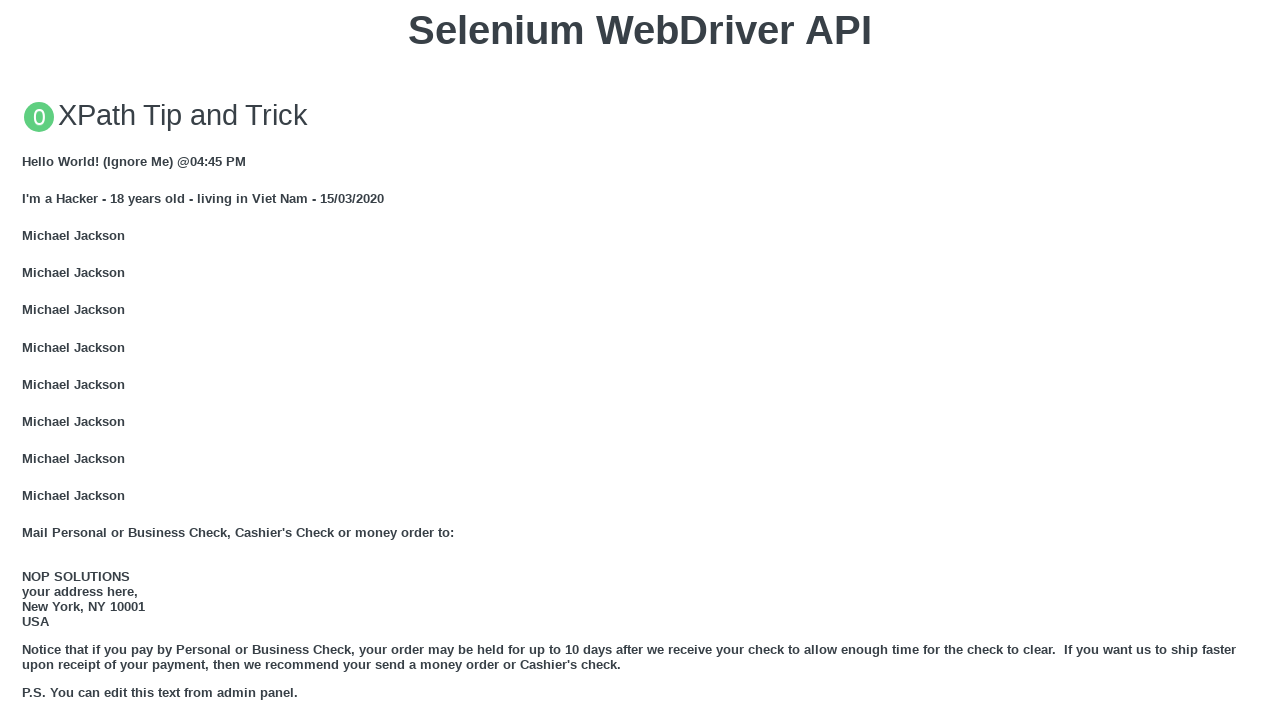

Double-clicked the button with ondblclick='doubleClickMe()' event at (640, 361) on button[ondblclick='doubleClickMe()']
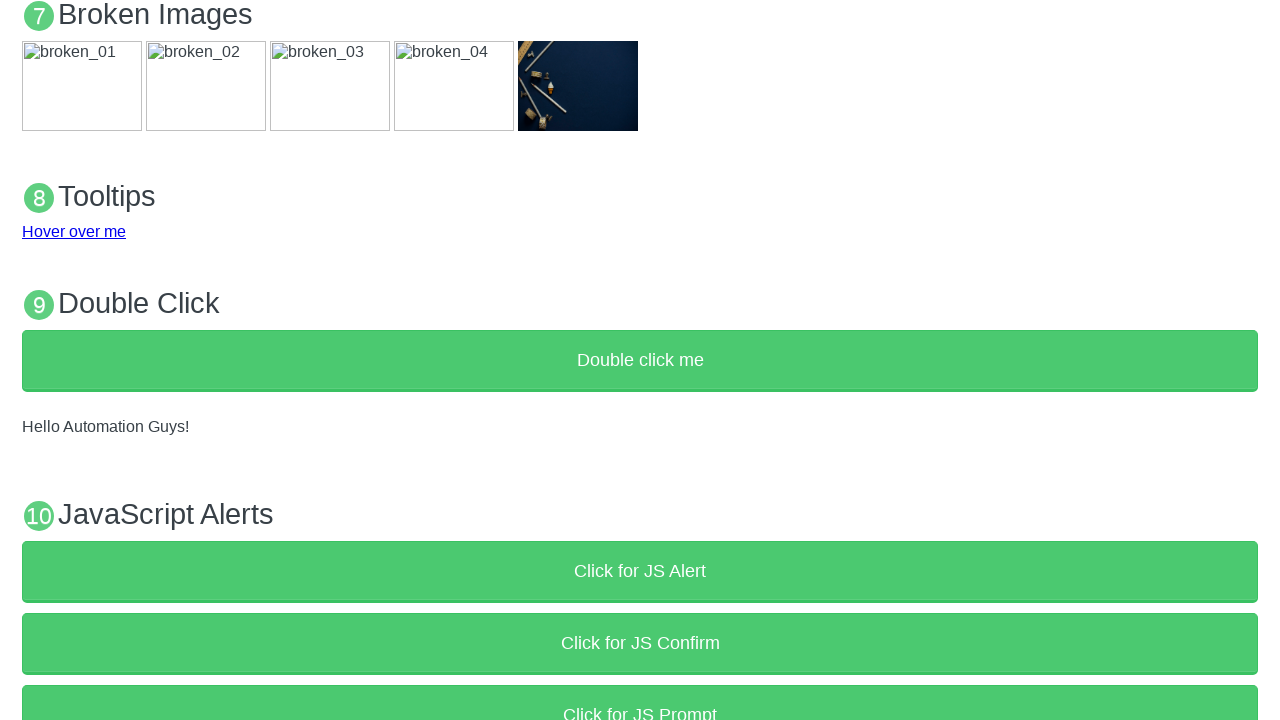

Retrieved text content from #demo element
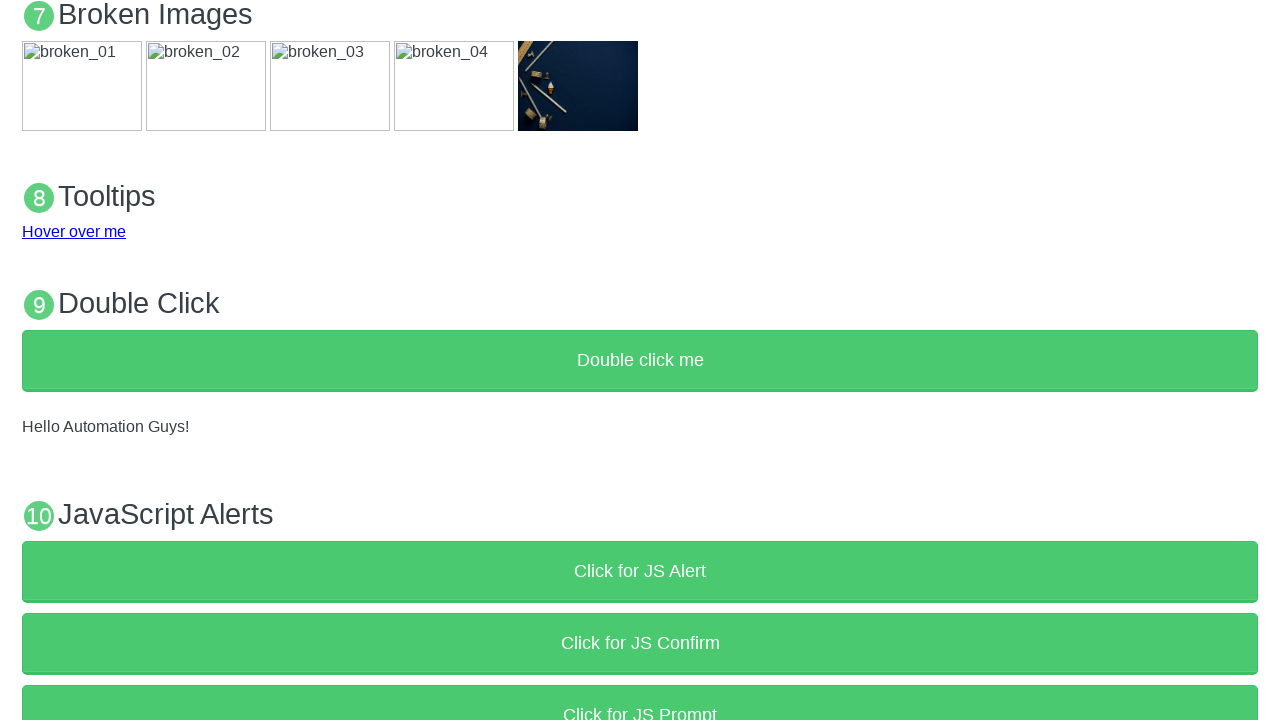

Verified that demo text equals 'Hello Automation Guys!'
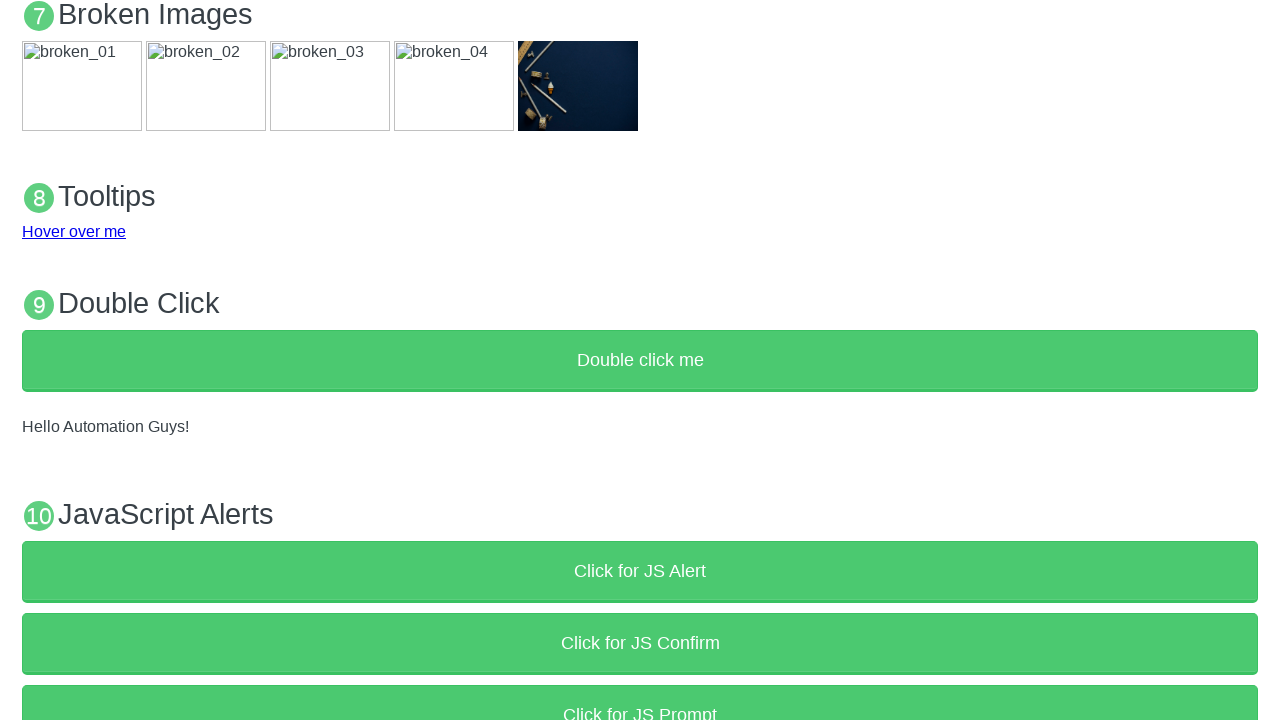

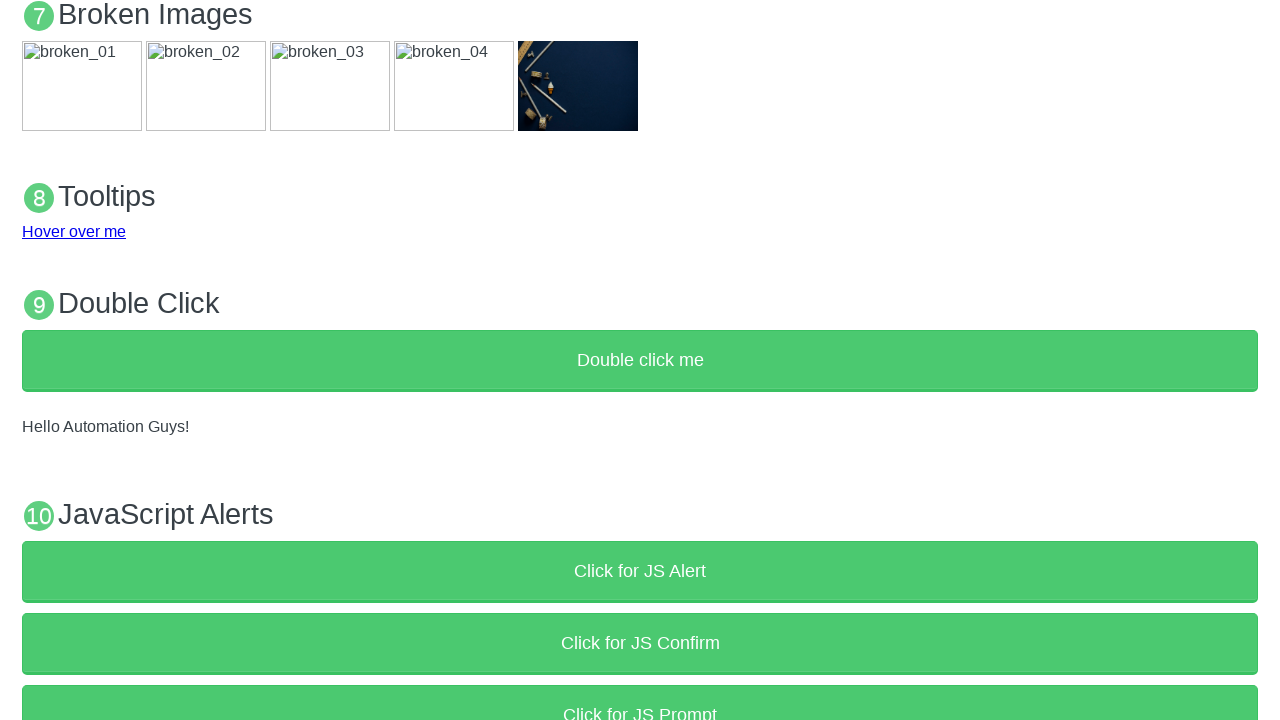